Tests that the OrangeHRM demo login page loads successfully by navigating to it and verifying the page is accessible.

Starting URL: https://opensource-demo.orangehrmlive.com/web/index.php/auth/login

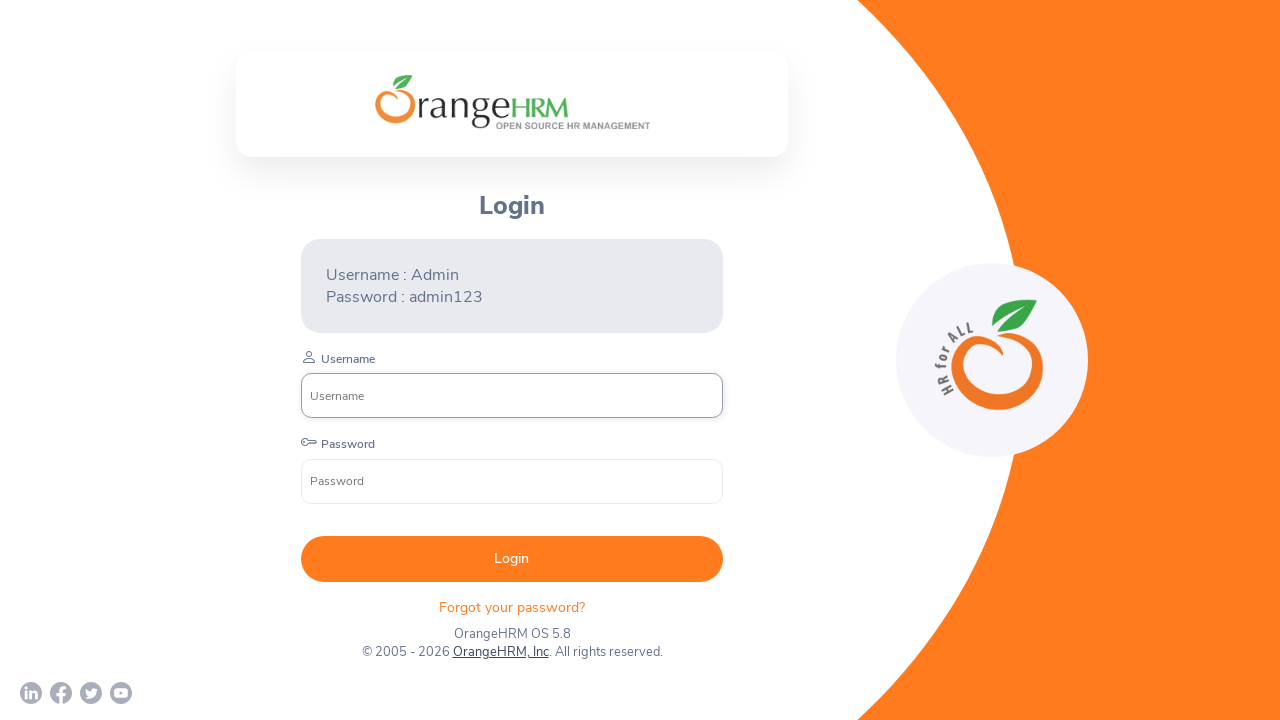

Waited for page to reach domcontentloaded state
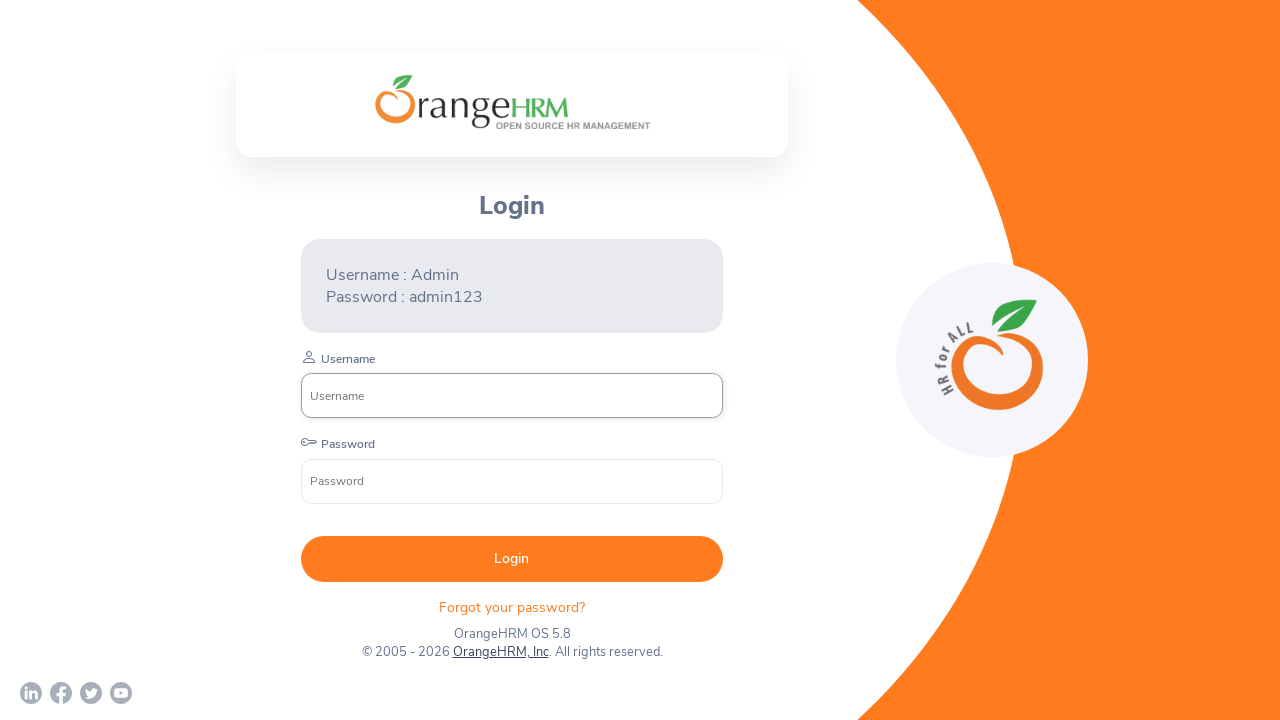

Verified that current URL contains 'auth/login' path
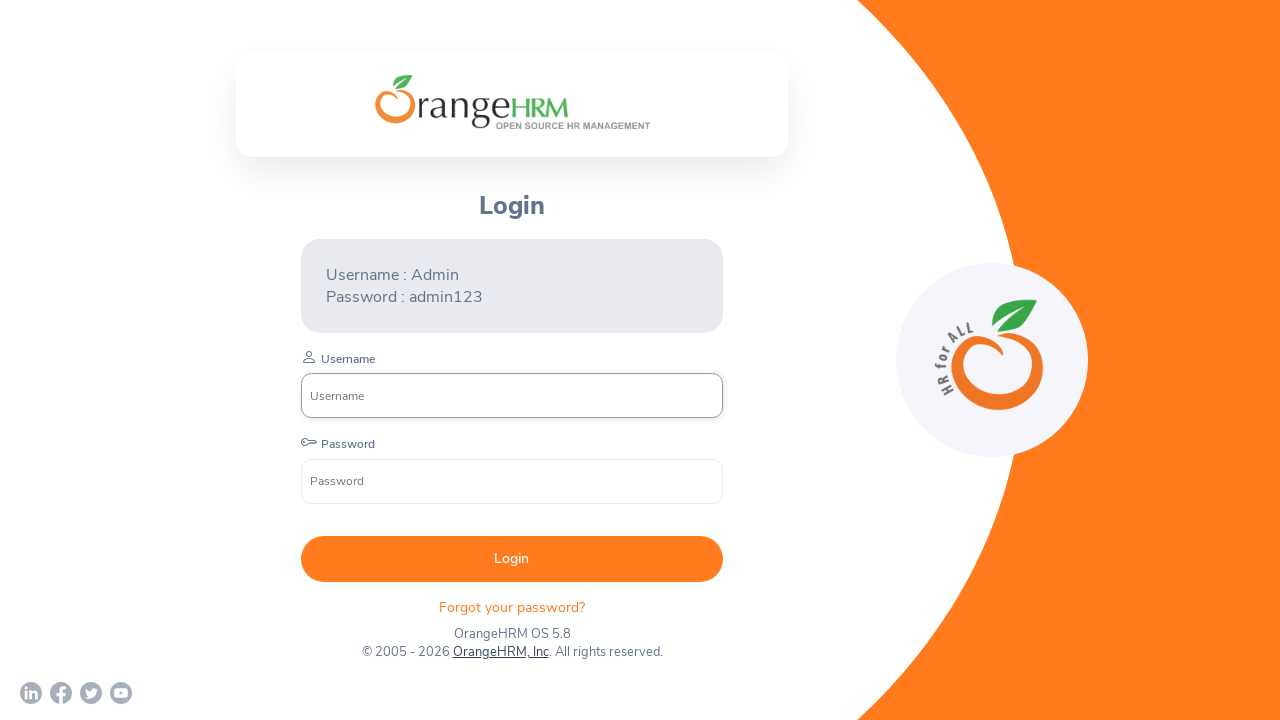

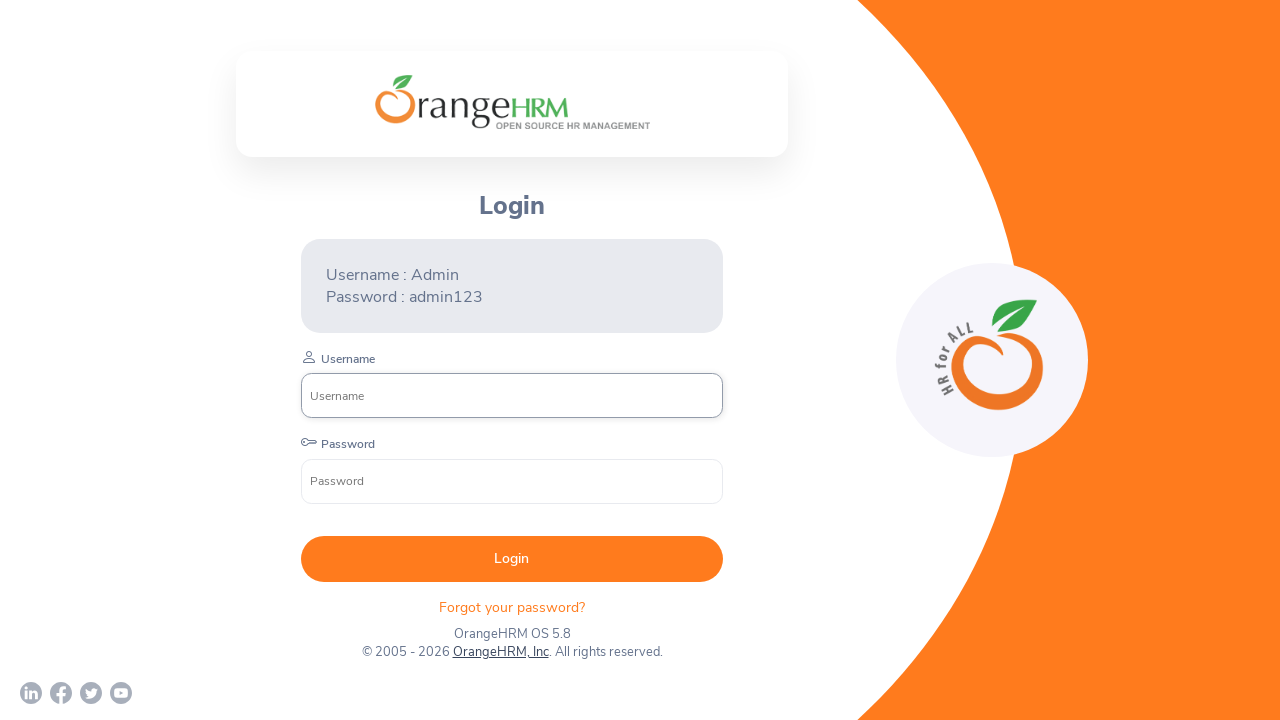